Tests a registration form by filling in first name, last name, and email fields, then submitting the form and verifying successful registration

Starting URL: http://suninjuly.github.io/registration1.html

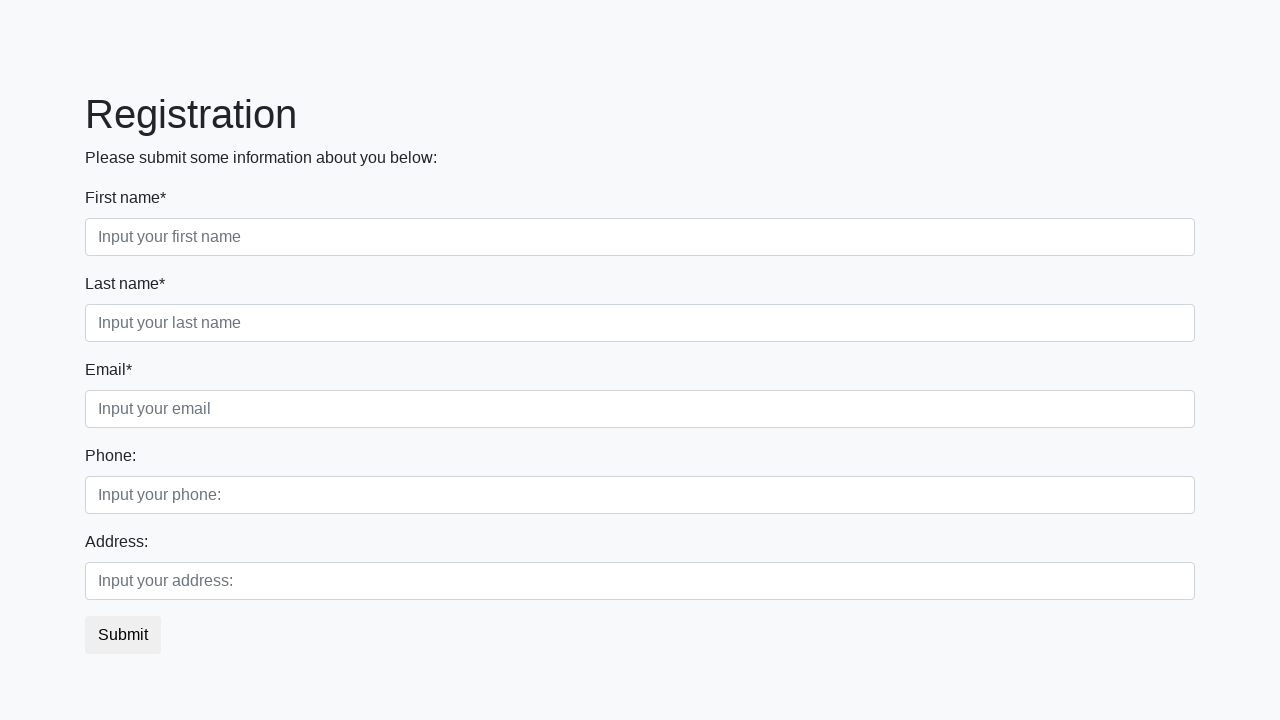

Filled first name field with 'text_sample' on input[placeholder="Input your first name"]
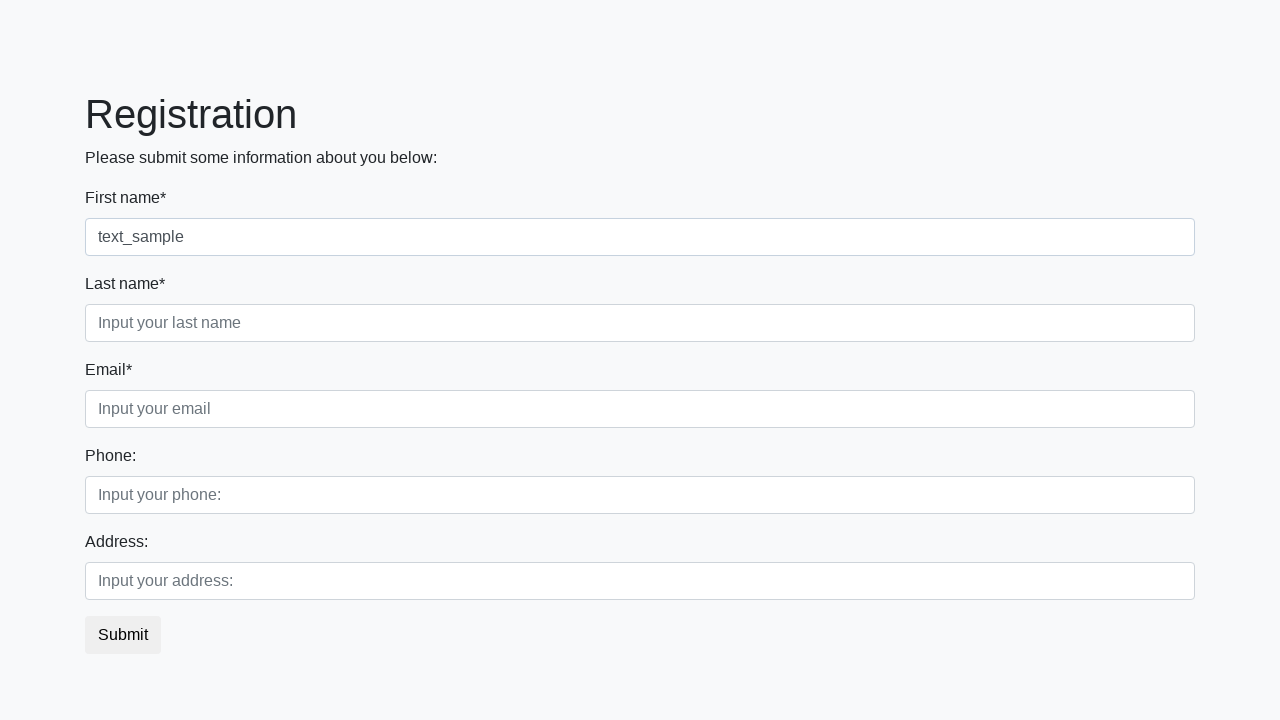

Filled last name field with 'text_sample' on input[placeholder="Input your last name"]
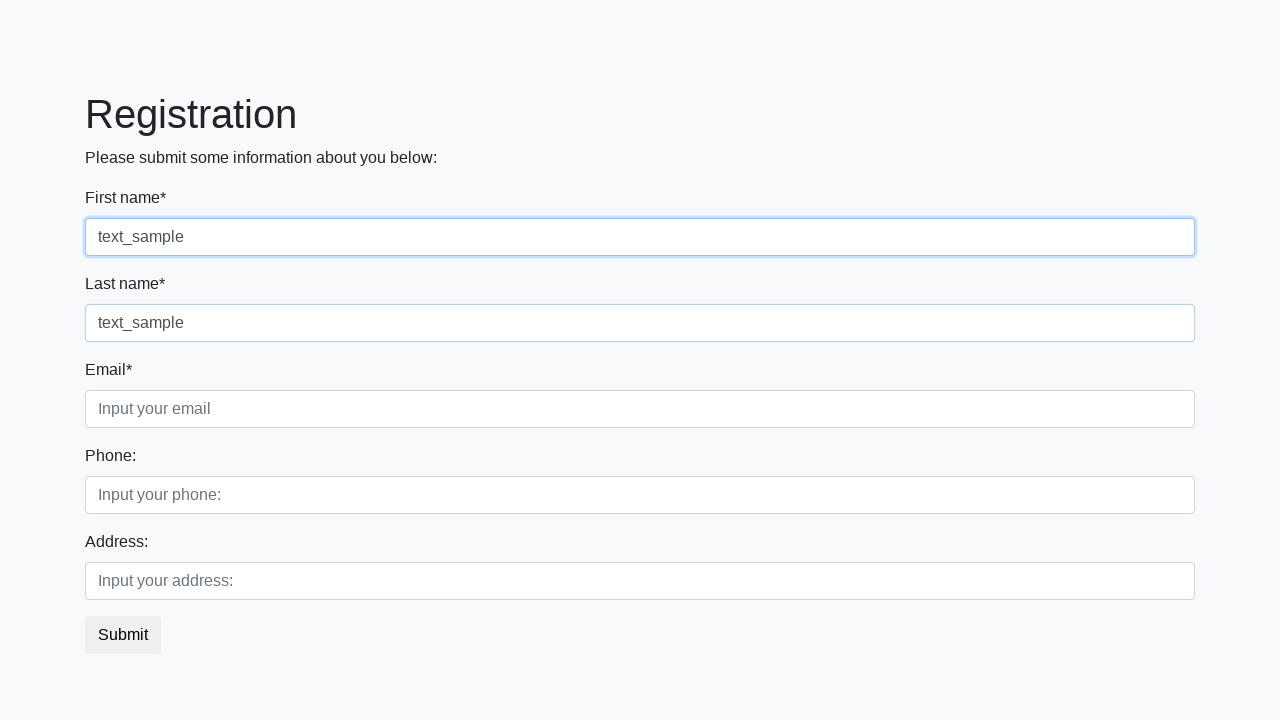

Filled email field with 'text_sample' on input[placeholder="Input your email"]
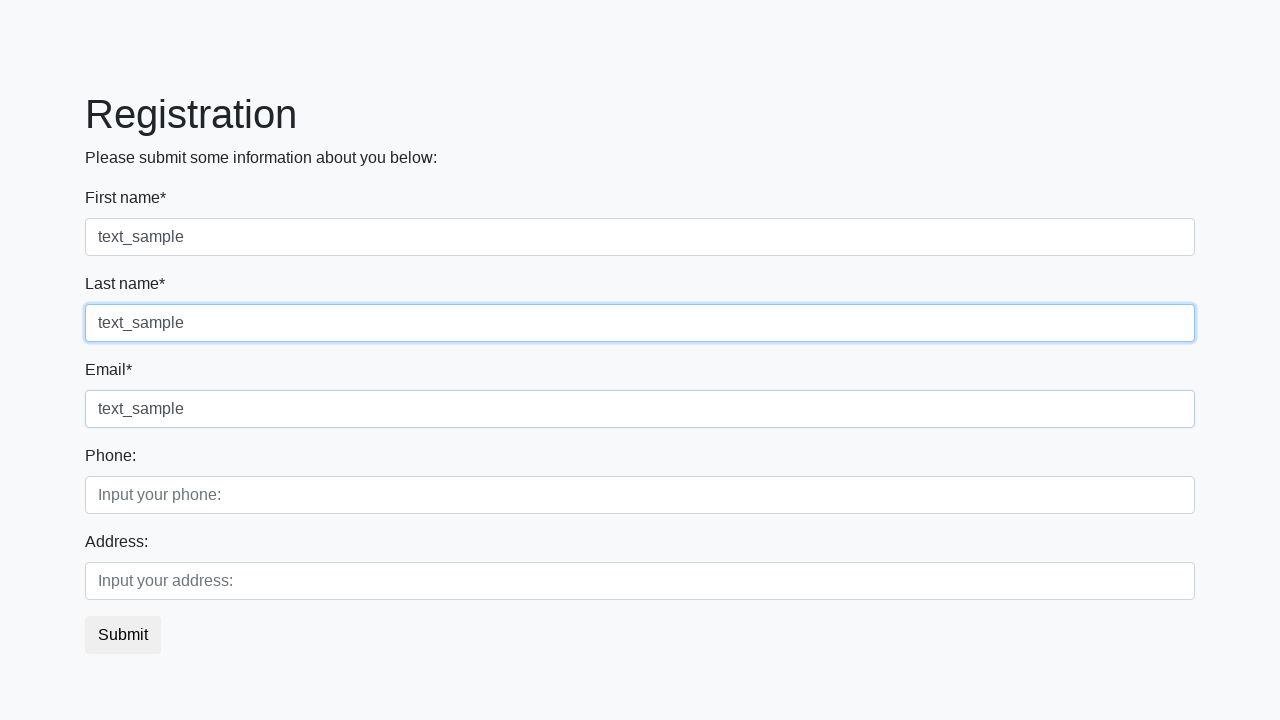

Clicked submit button to register at (123, 635) on button.btn
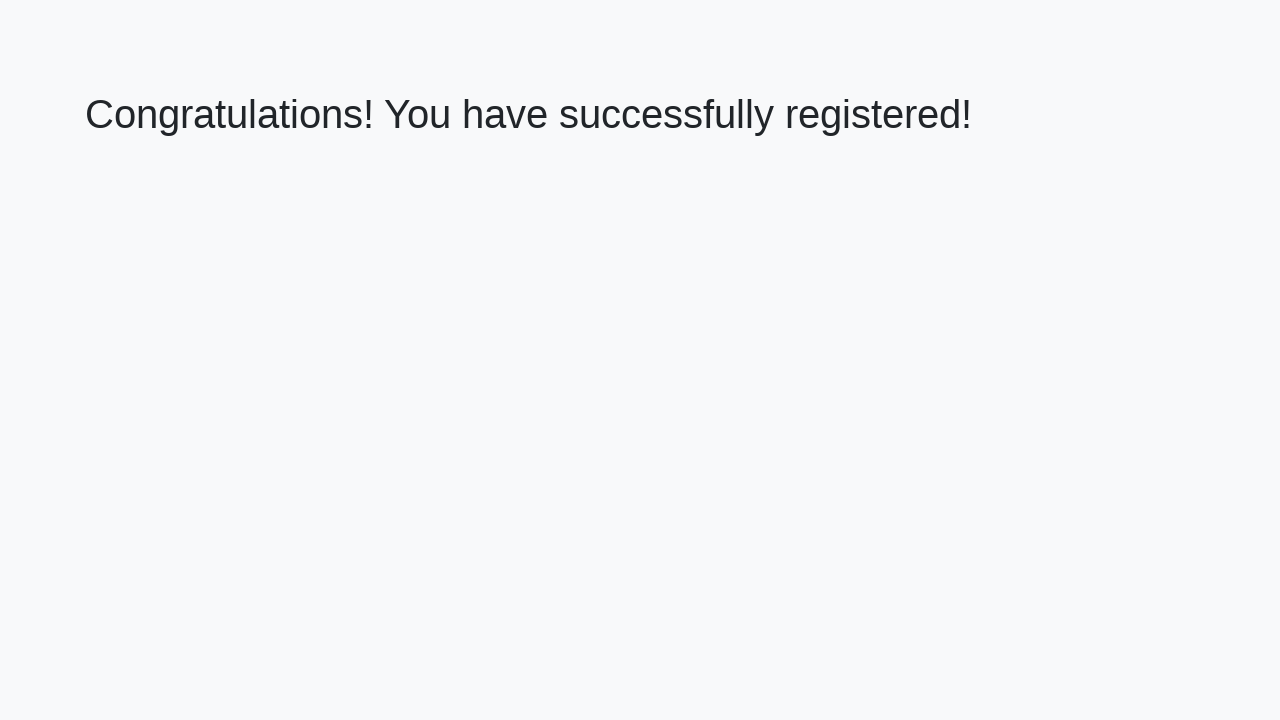

Registration confirmation heading loaded
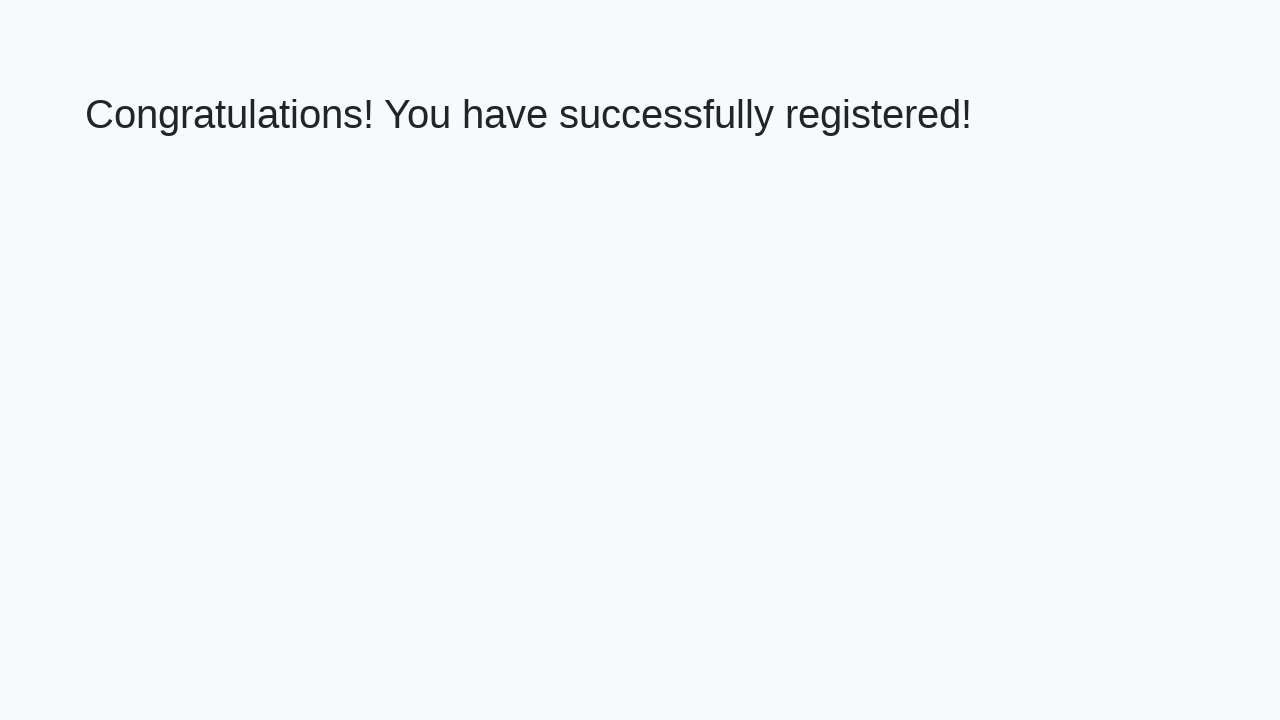

Retrieved heading text: 'Congratulations! You have successfully registered!'
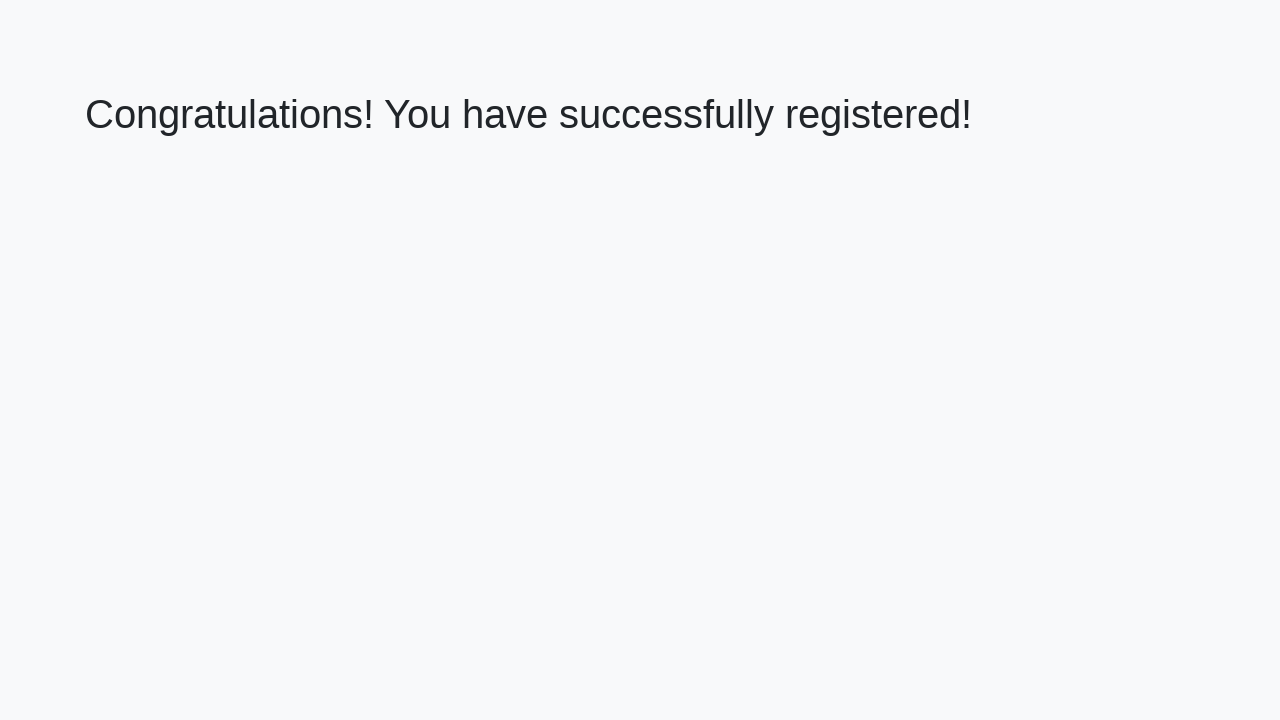

Verified successful registration message
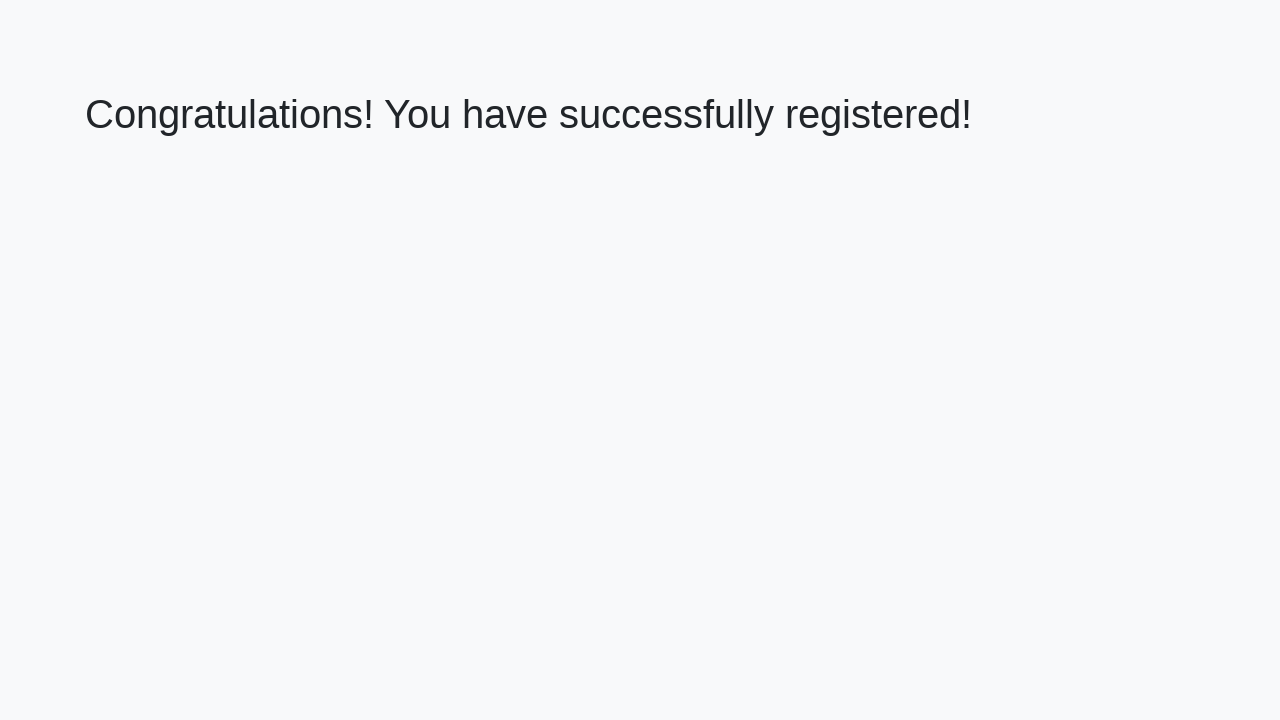

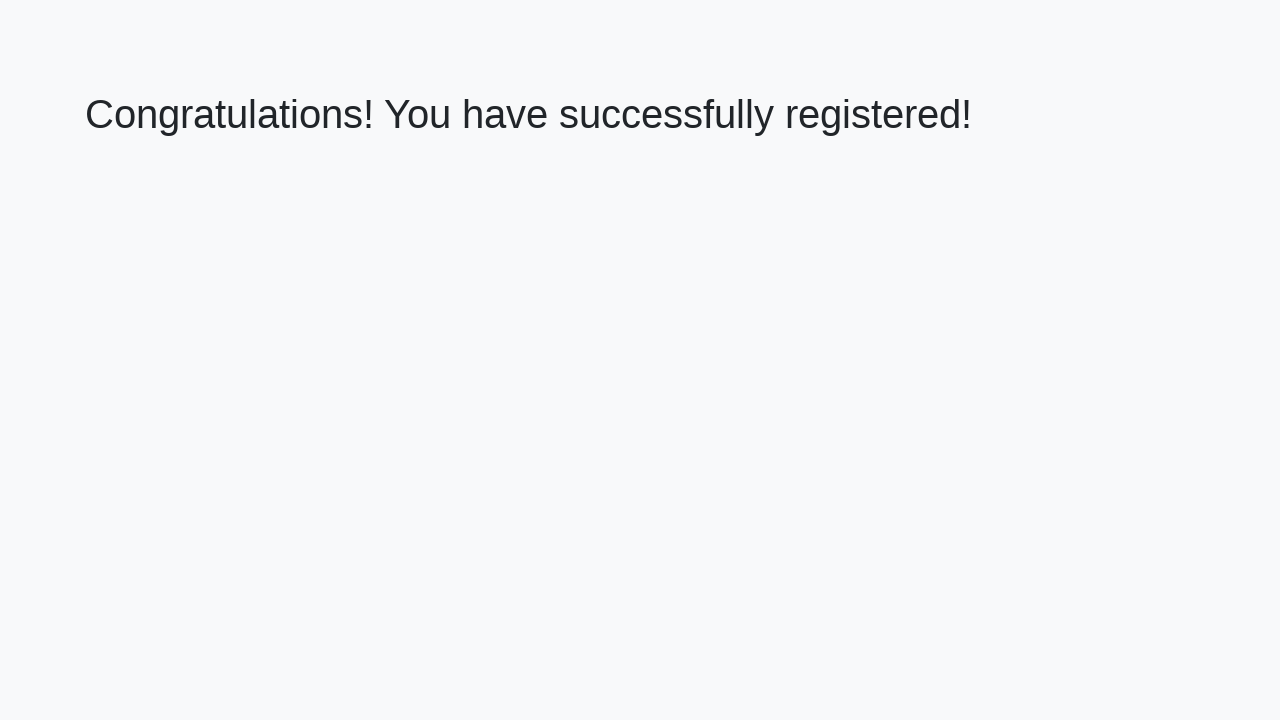